Tests dropdown selection functionality by selecting currency options and adjusting passenger count on a flight booking form

Starting URL: https://rahulshettyacademy.com/dropdownsPractise/

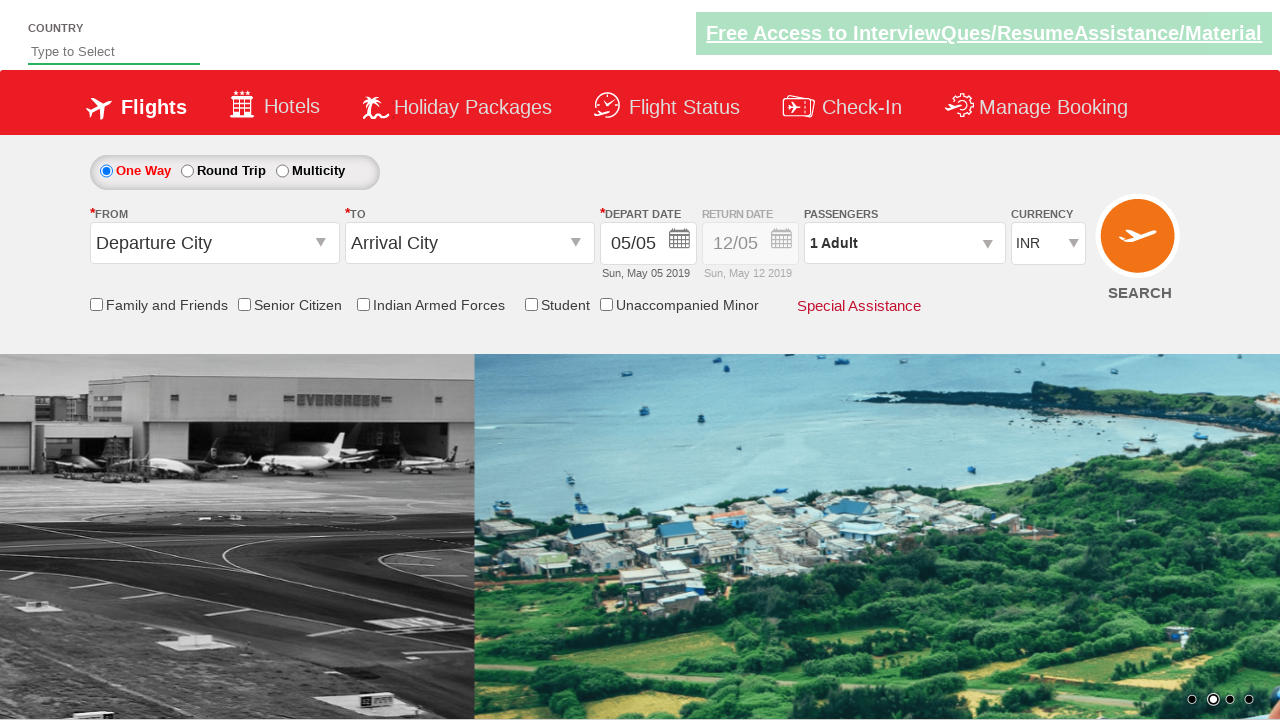

Selected USD currency option by index 3 from dropdown on #ctl00_mainContent_DropDownListCurrency
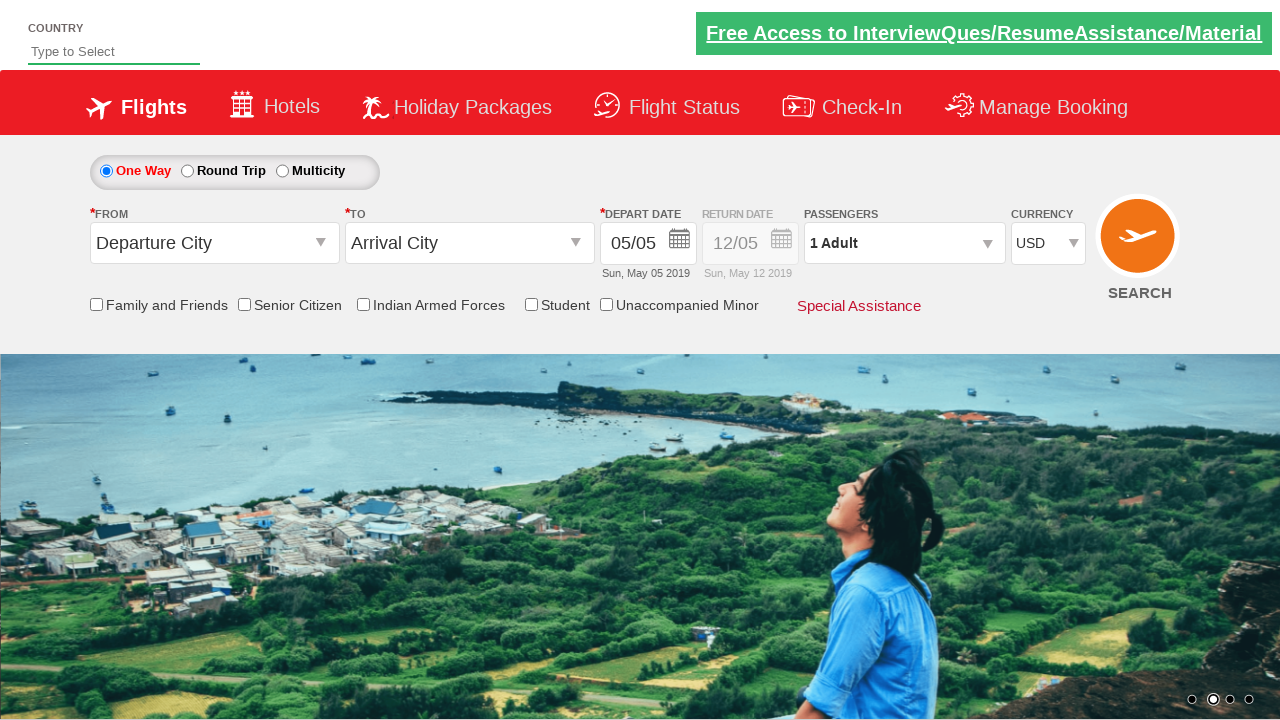

Selected AED currency option from dropdown on #ctl00_mainContent_DropDownListCurrency
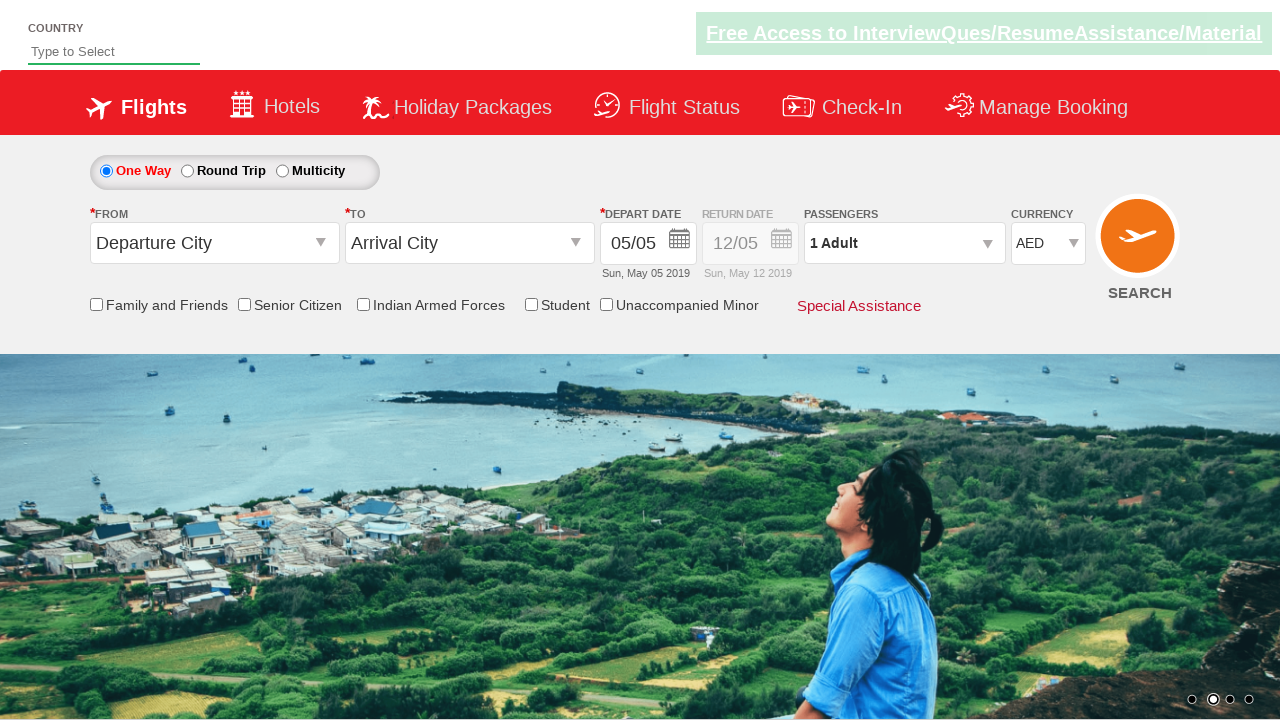

Opened passenger selection dropdown at (904, 243) on div#divpaxinfo
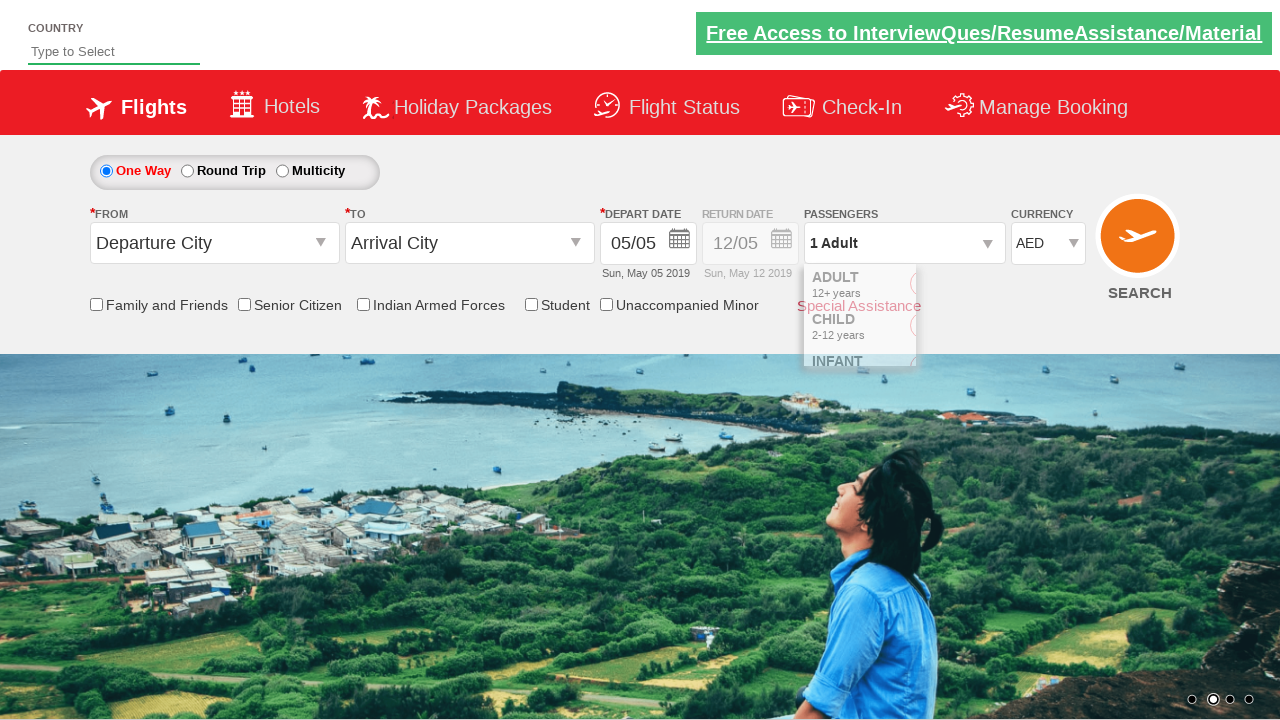

Clicked add adult button (iteration 1 of 3) at (982, 288) on #hrefIncAdt
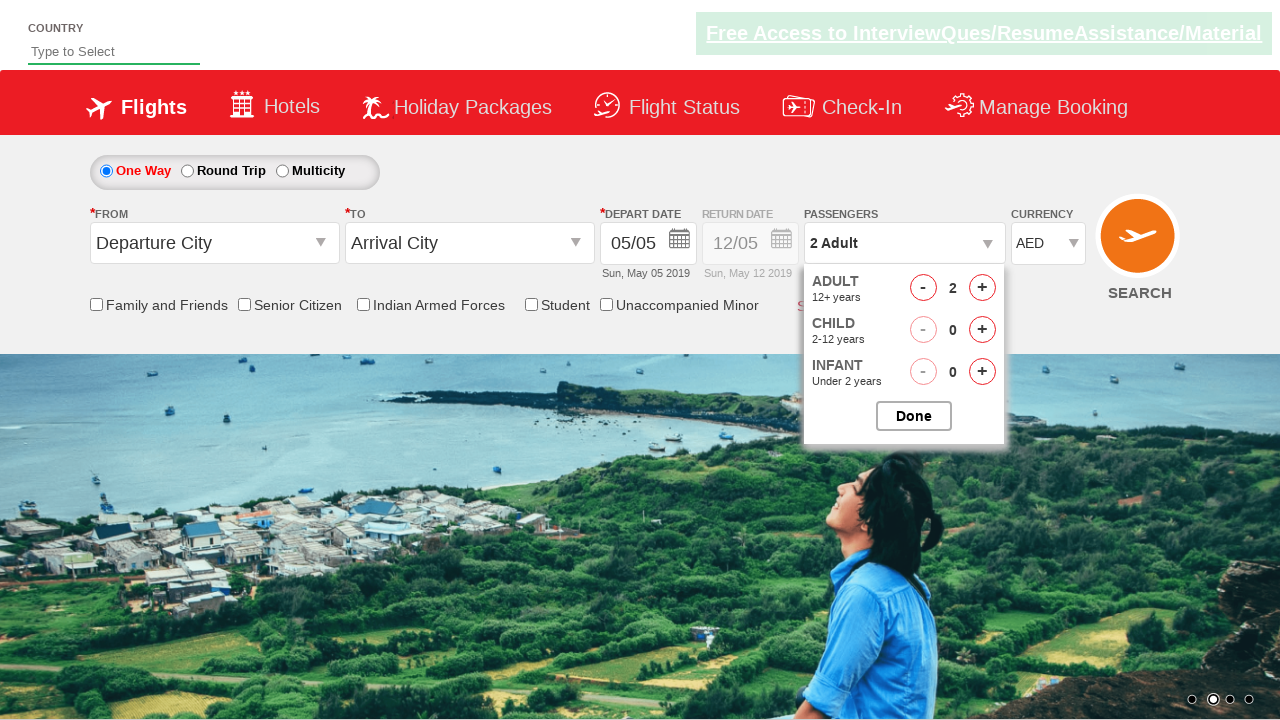

Clicked add adult button (iteration 2 of 3) at (982, 288) on #hrefIncAdt
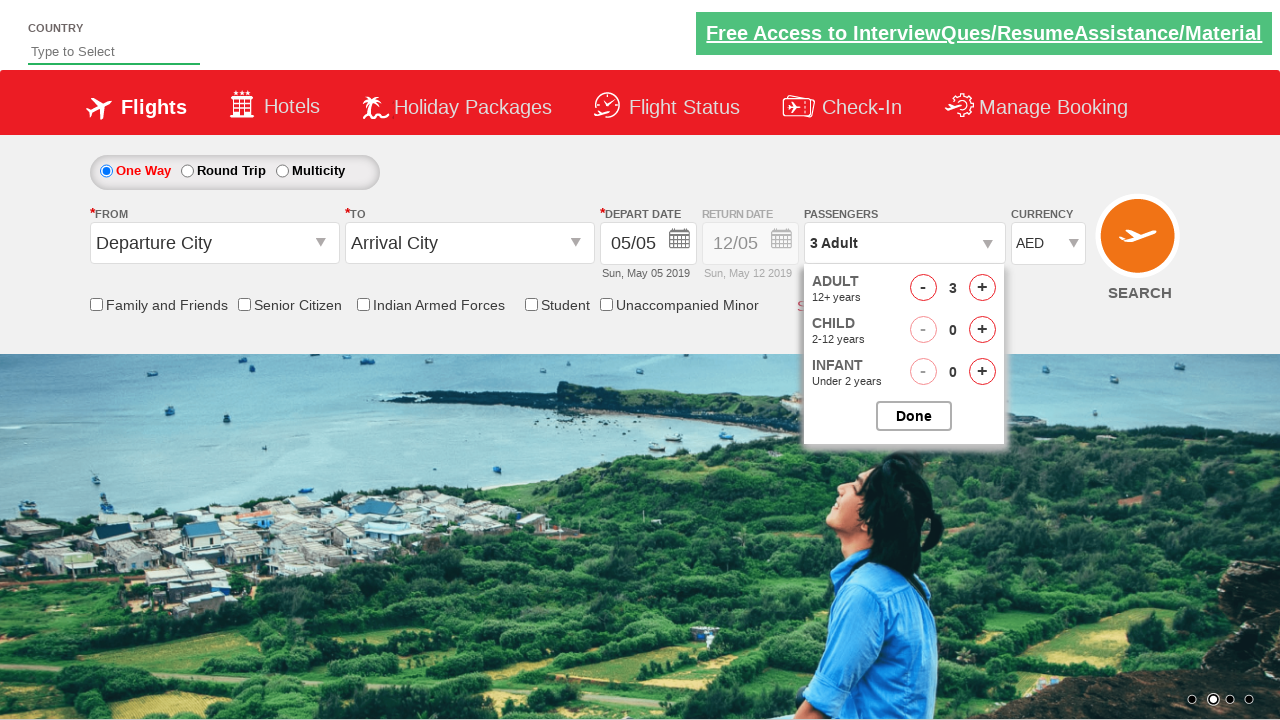

Clicked add adult button (iteration 3 of 3) at (982, 288) on #hrefIncAdt
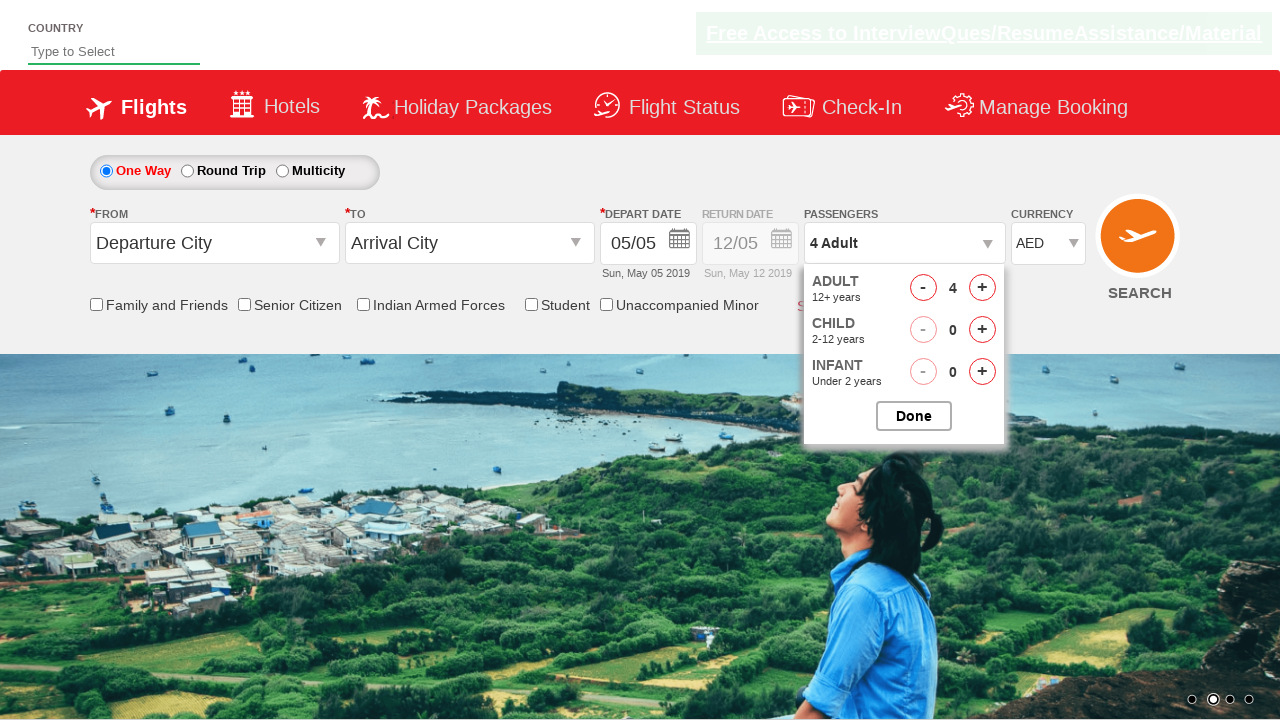

Closed passenger selection dropdown at (914, 416) on #btnclosepaxoption
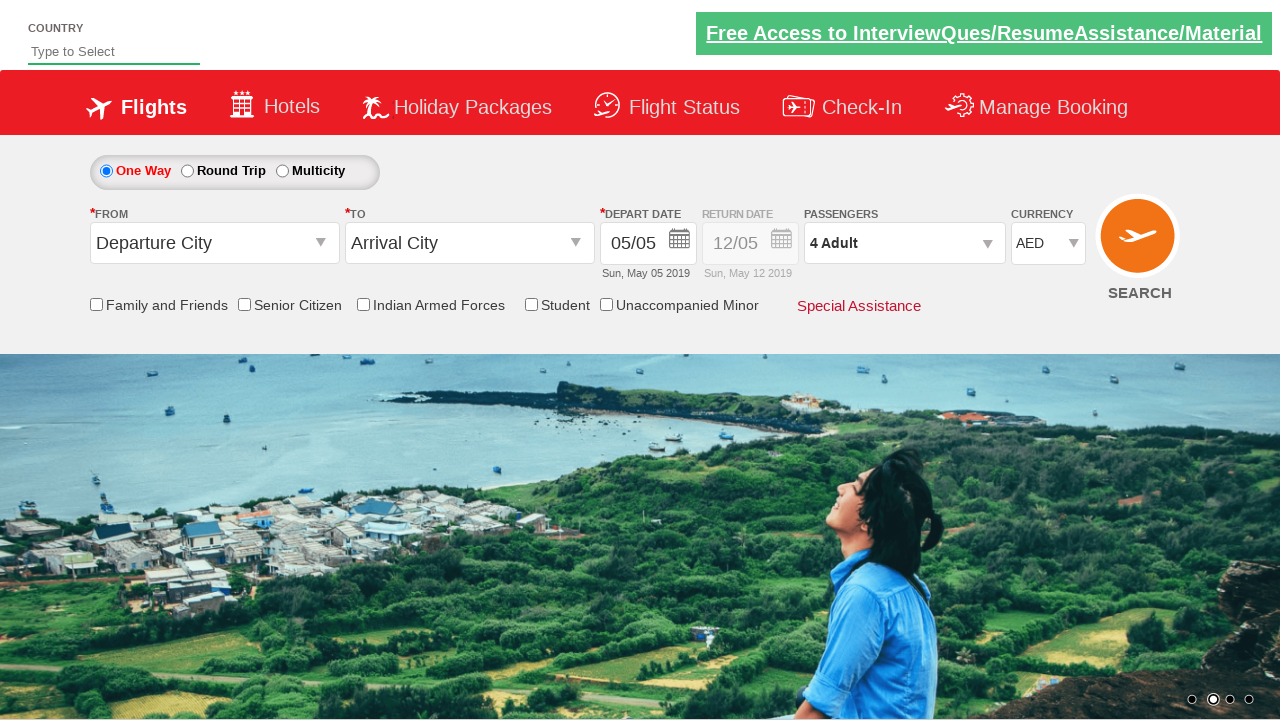

Passenger info text displayed on flight booking form
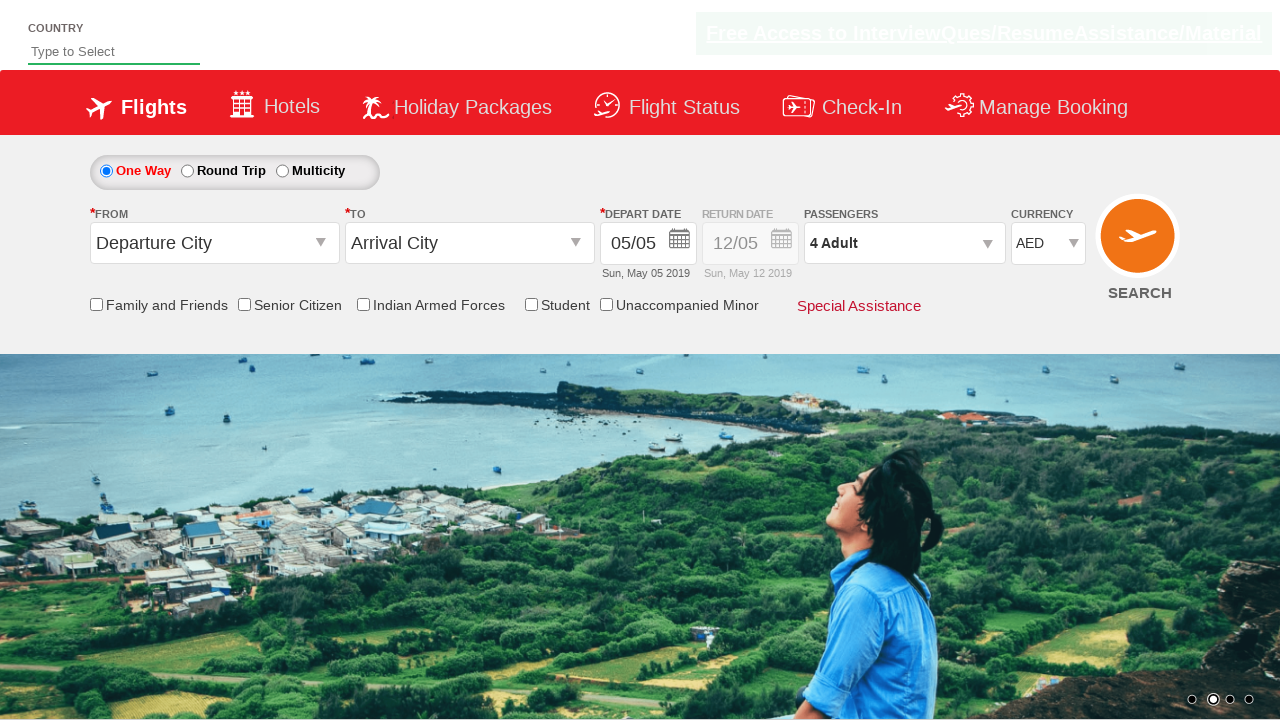

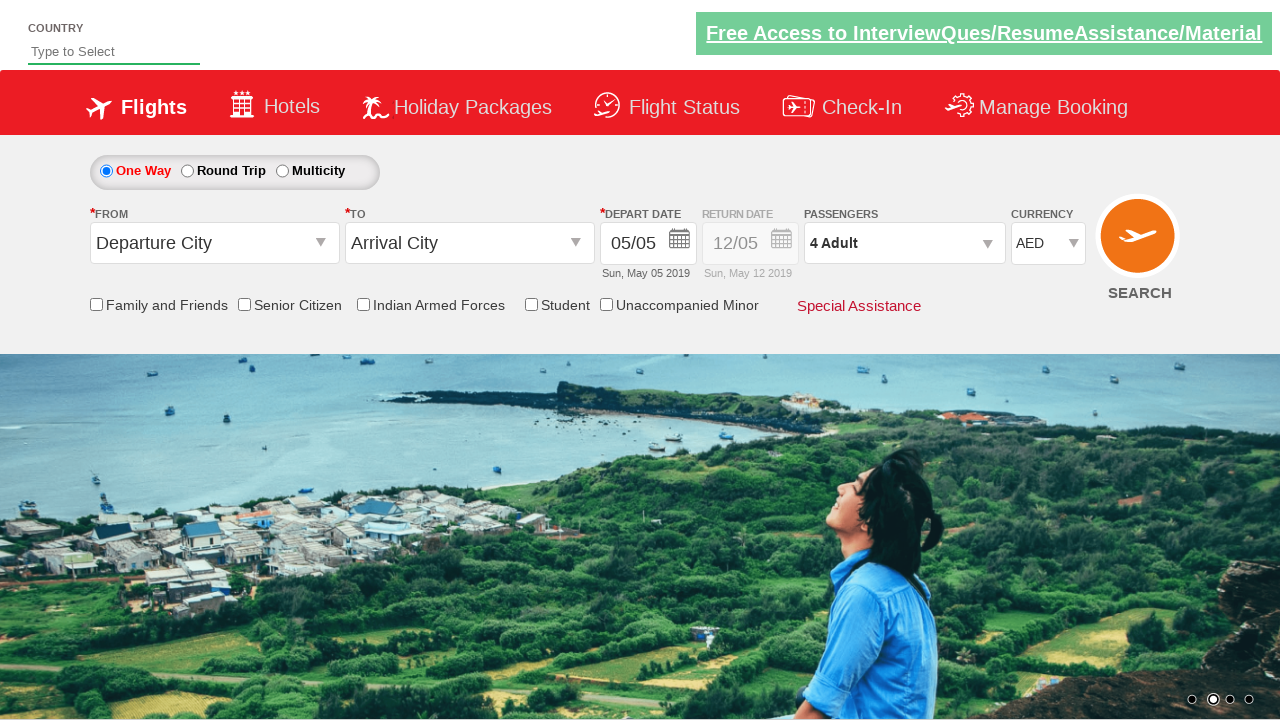